Tests a registration form by filling in first name, last name, and email fields, then submitting the form and verifying the success message

Starting URL: http://suninjuly.github.io/registration1.html

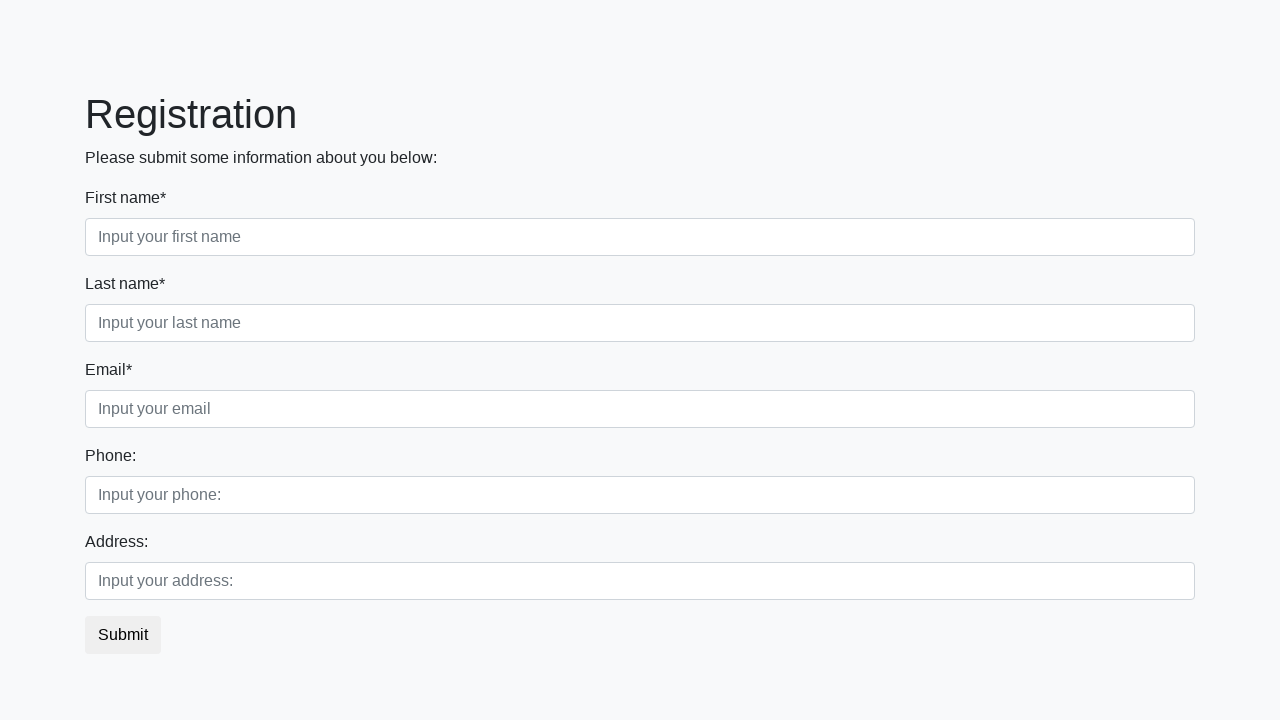

Filled first name field with 'Максим' on input
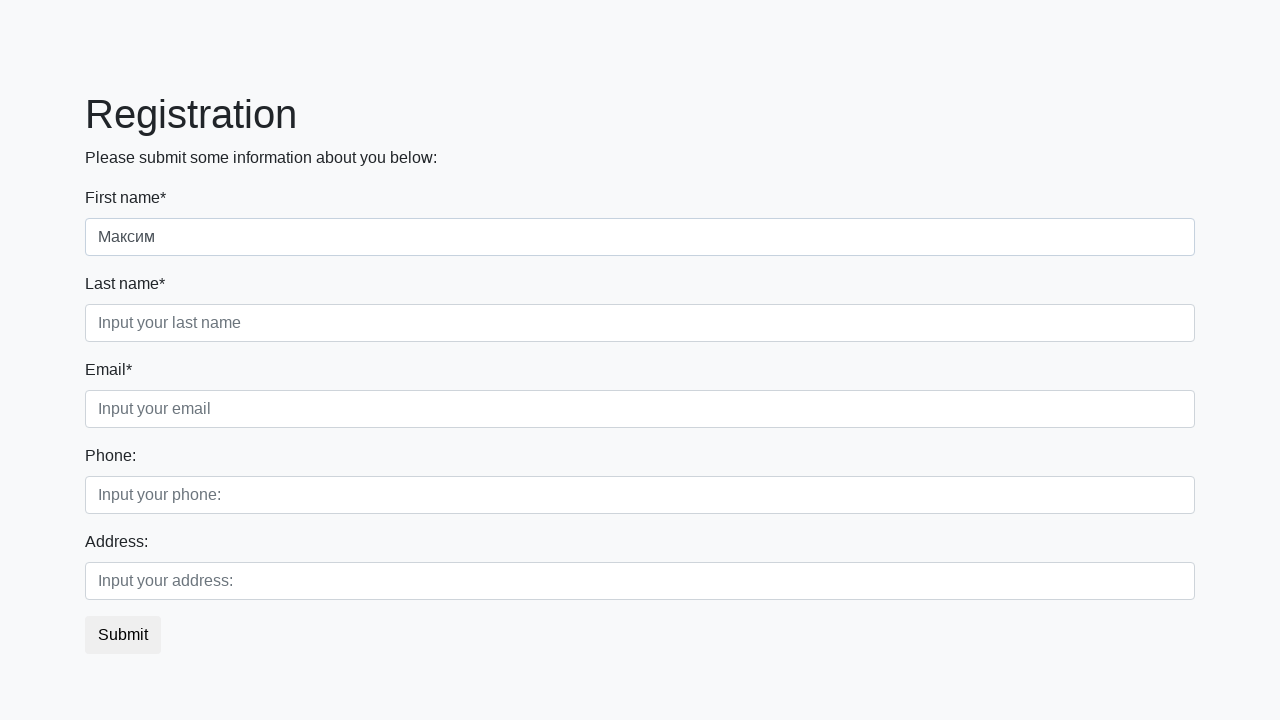

Filled last name field with 'Парамонов' on xpath=//body/div[1]/form[1]/div[1]/div[2]/input[1]
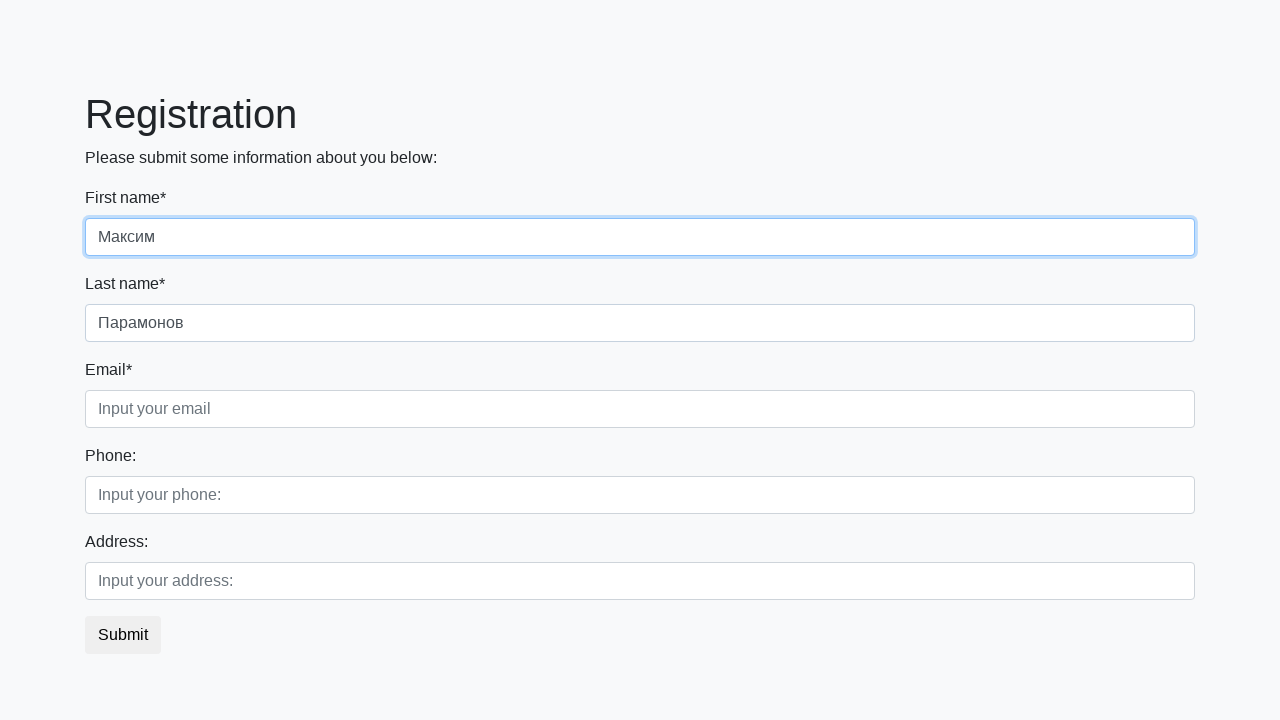

Filled email field with '123@ya.ru' on xpath=//body/div[1]/form[1]/div[1]/div[3]/input[1]
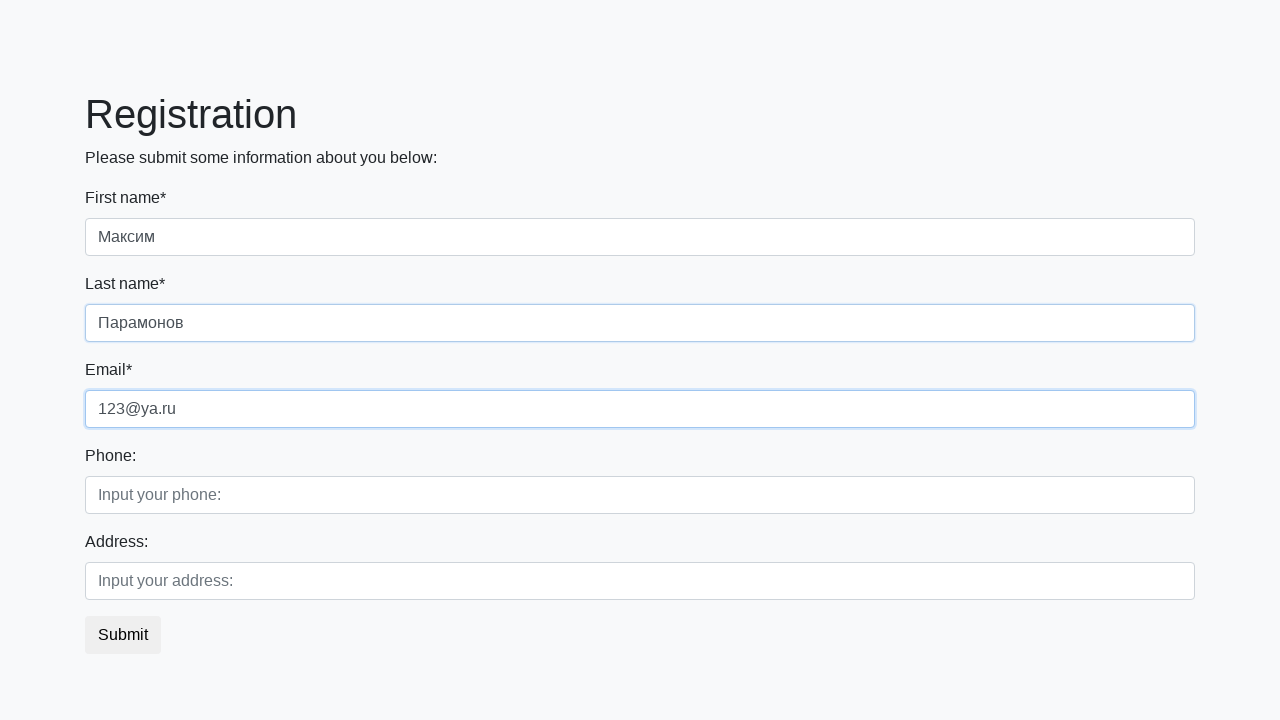

Clicked submit button to submit registration form at (123, 635) on button.btn
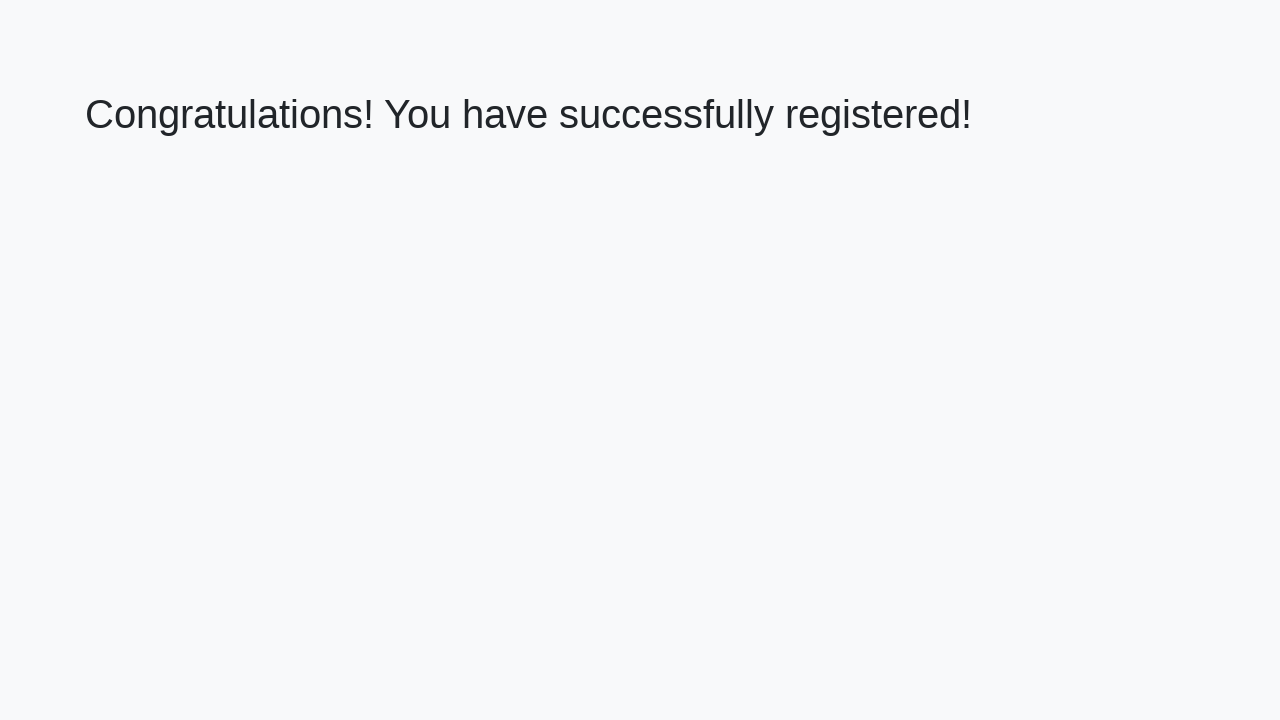

Success message appeared
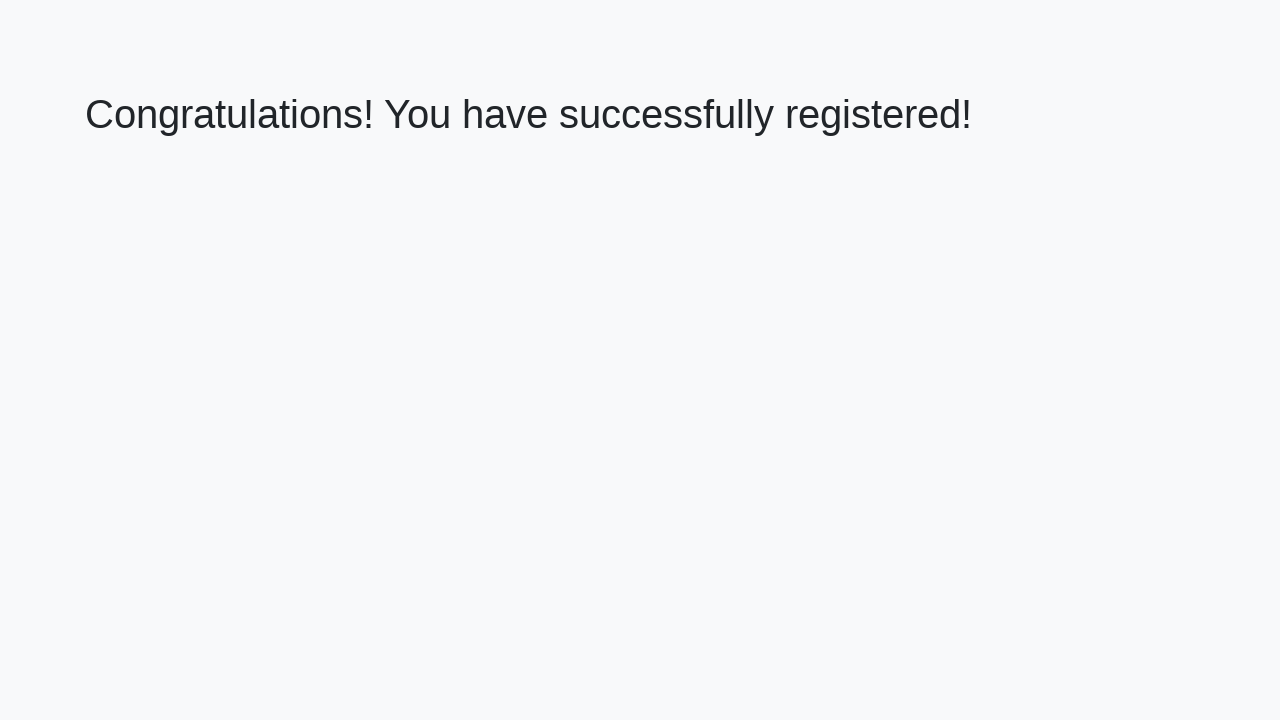

Retrieved success message text
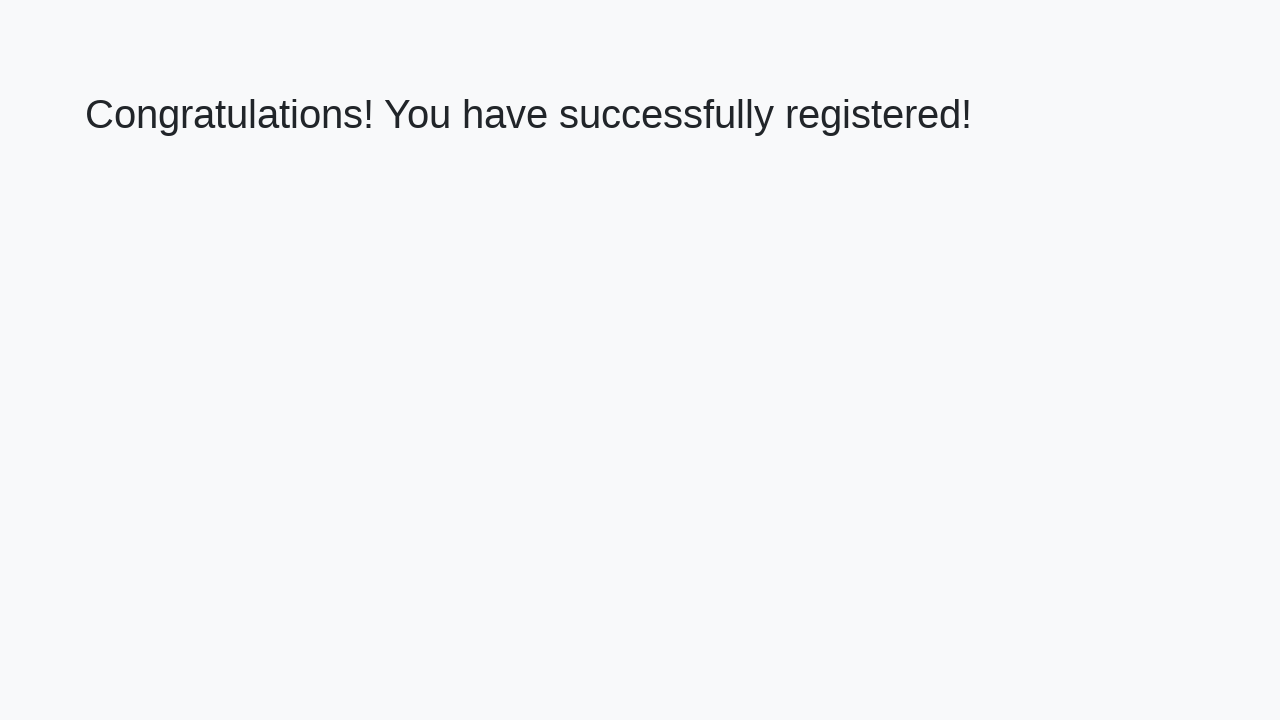

Verified success message: 'Congratulations! You have successfully registered!'
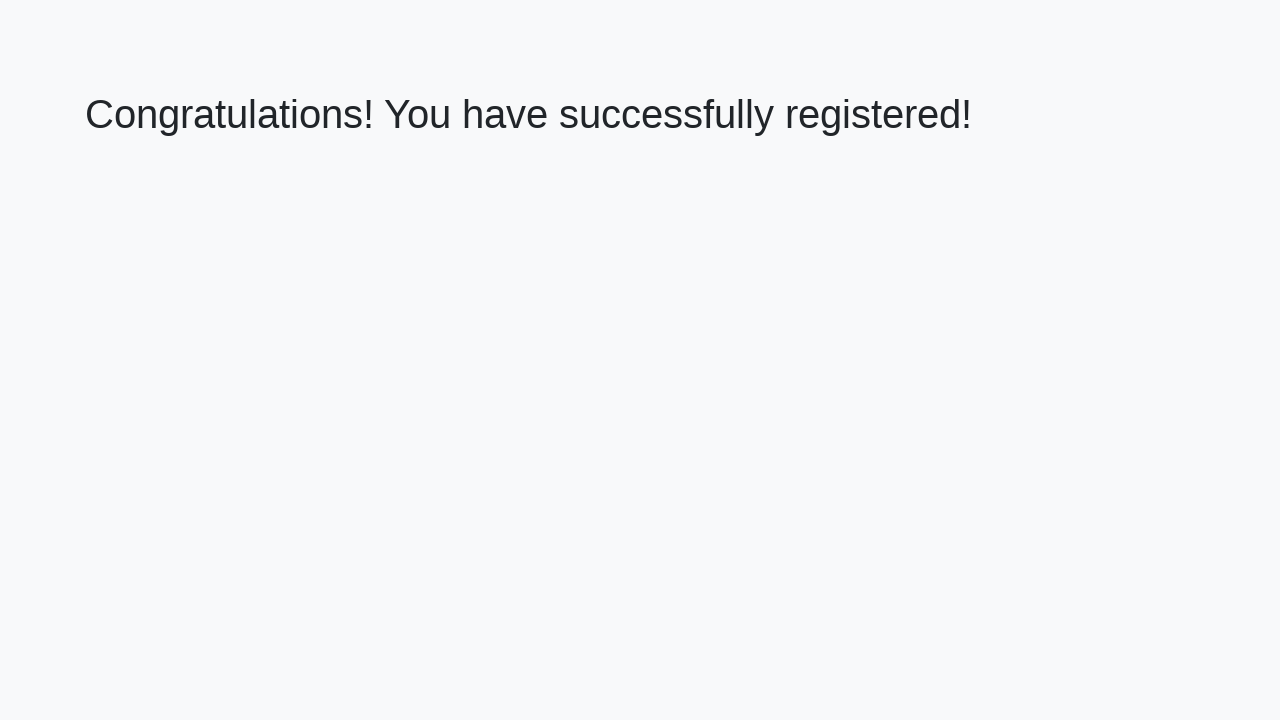

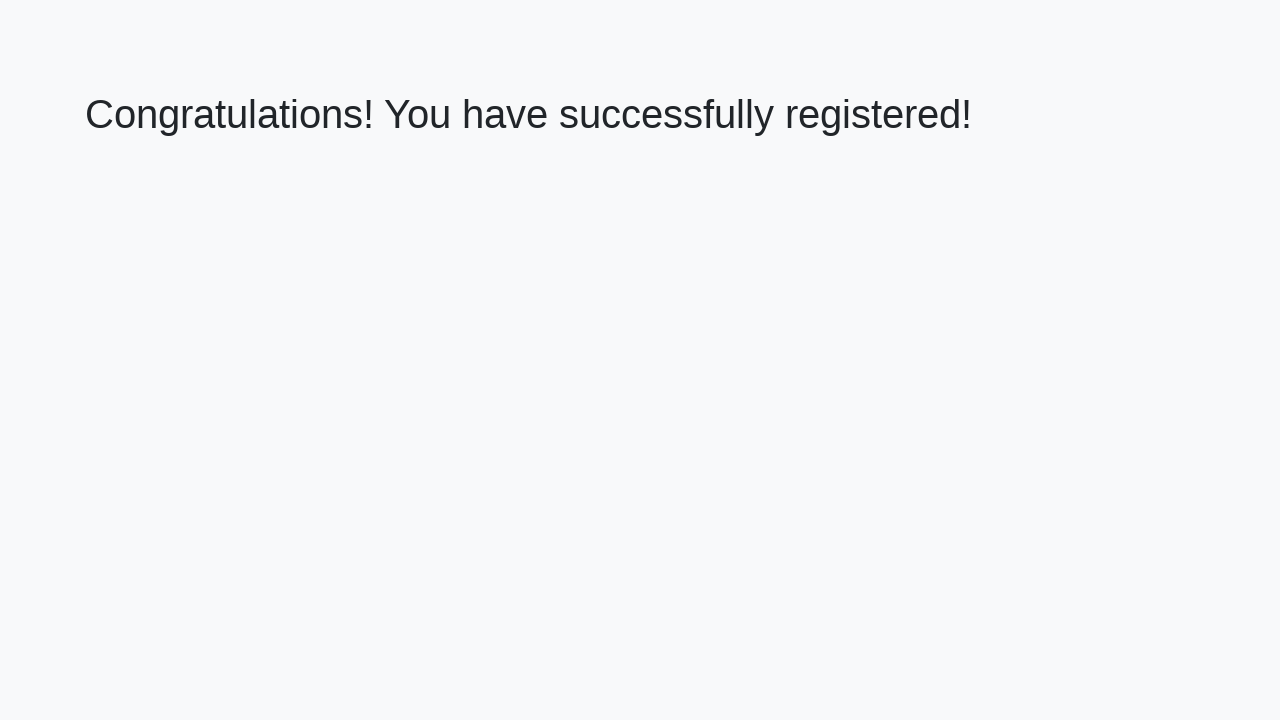